Tests navigation from the PAN card verification page by clicking the privacy policy link (opens in popup), then hovering over language dropdown and navigating to the US site.

Starting URL: https://authbridge.com/checks/pan-card-verification/

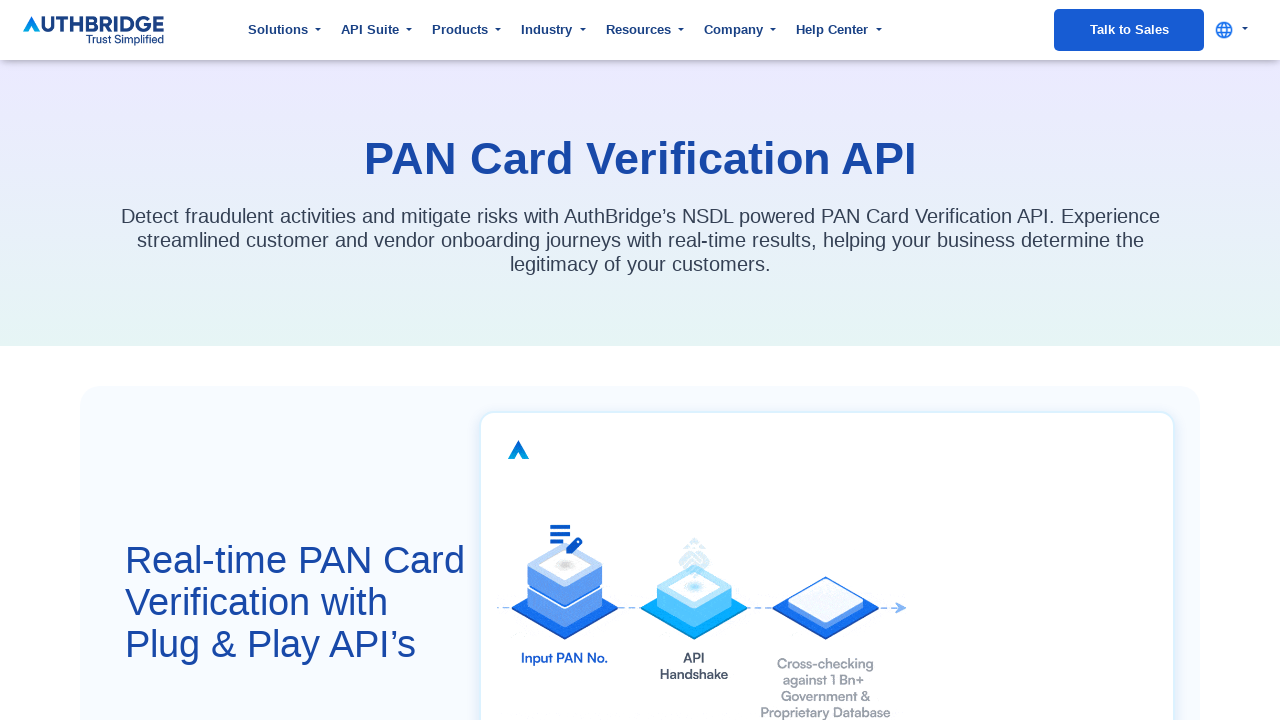

Clicked privacy policy link and popup opened at (1043, 301) on internal:role=link[name="privacy policy"s]
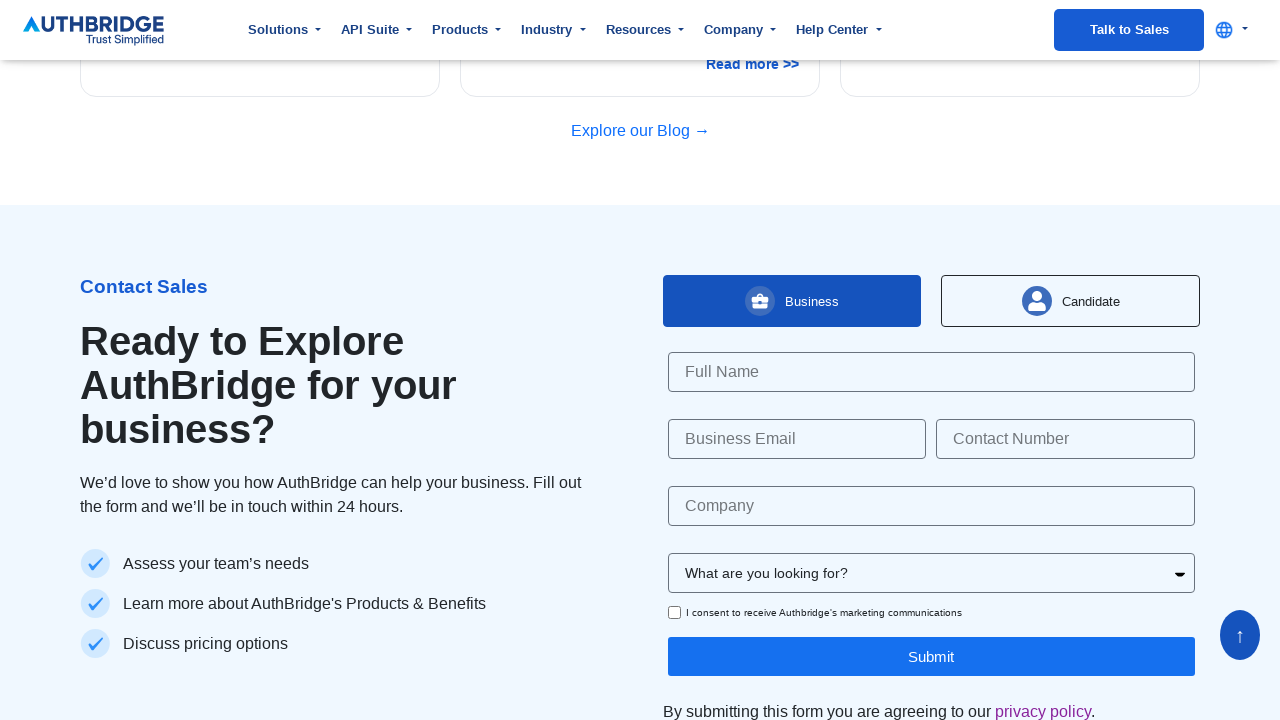

Privacy policy popup loaded
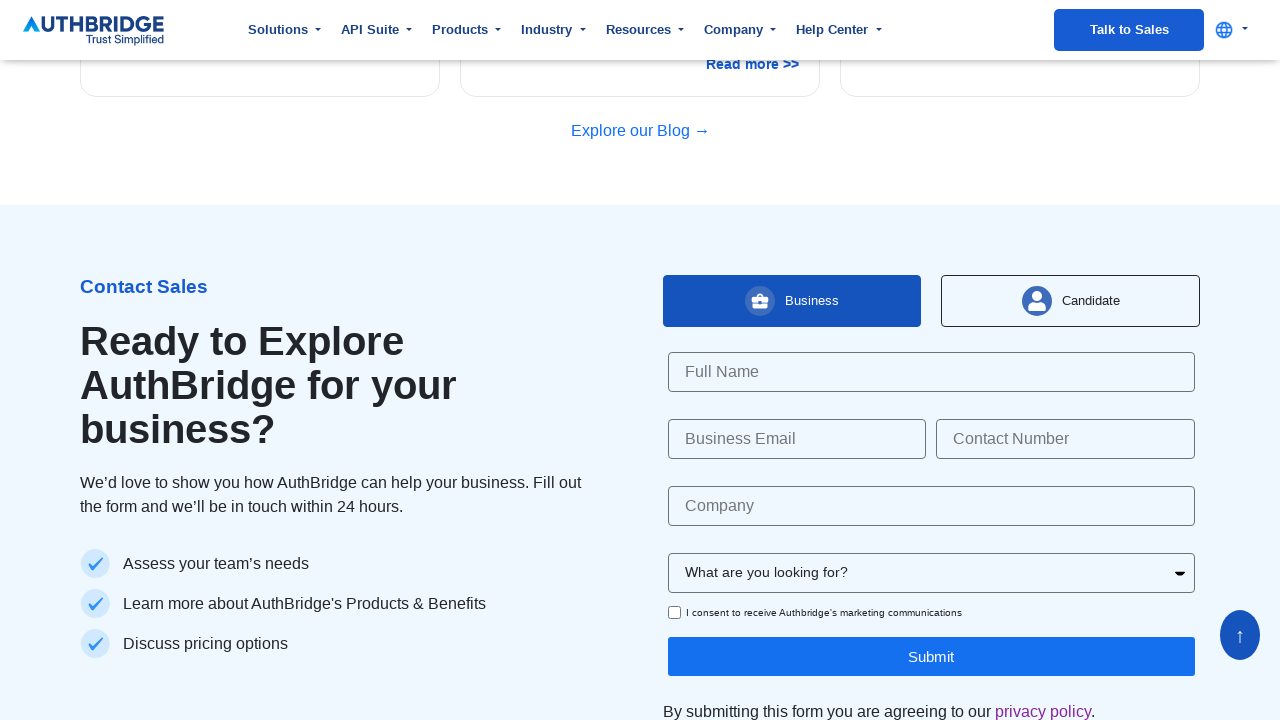

Brought PAN card verification page back to front
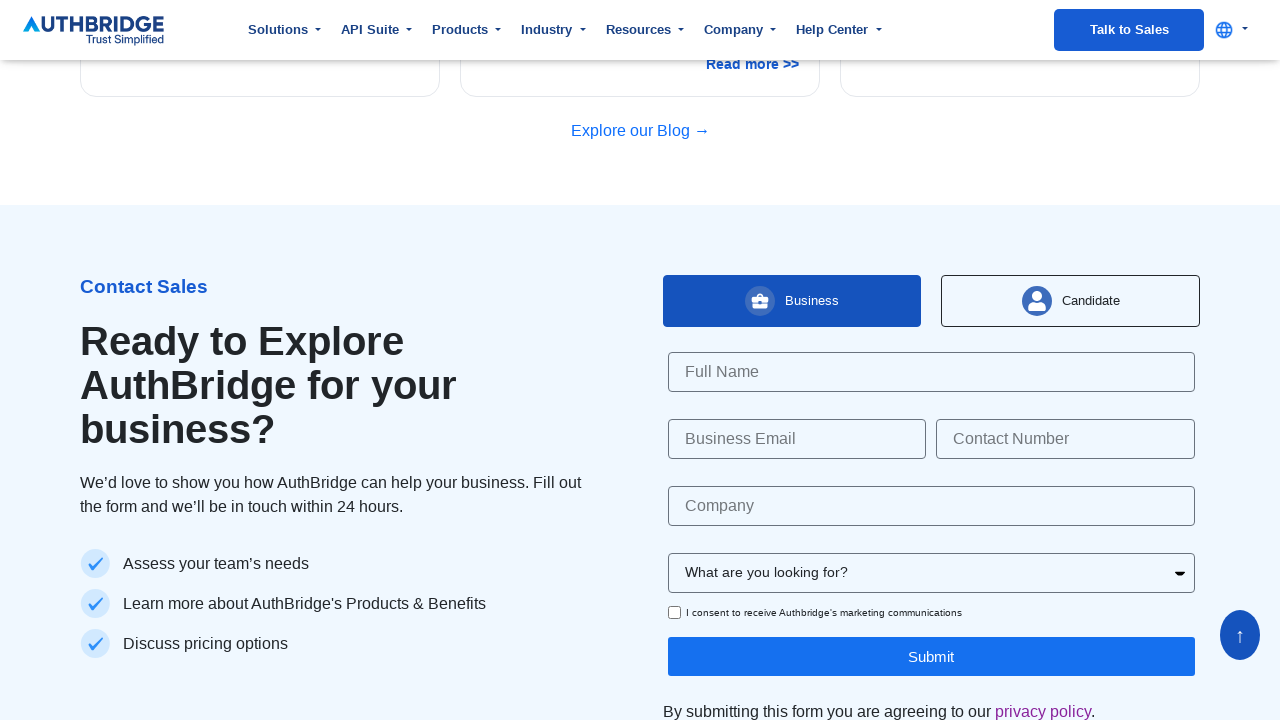

Hovered over language dropdown at (1231, 30) on .nav-item.language.dropdown
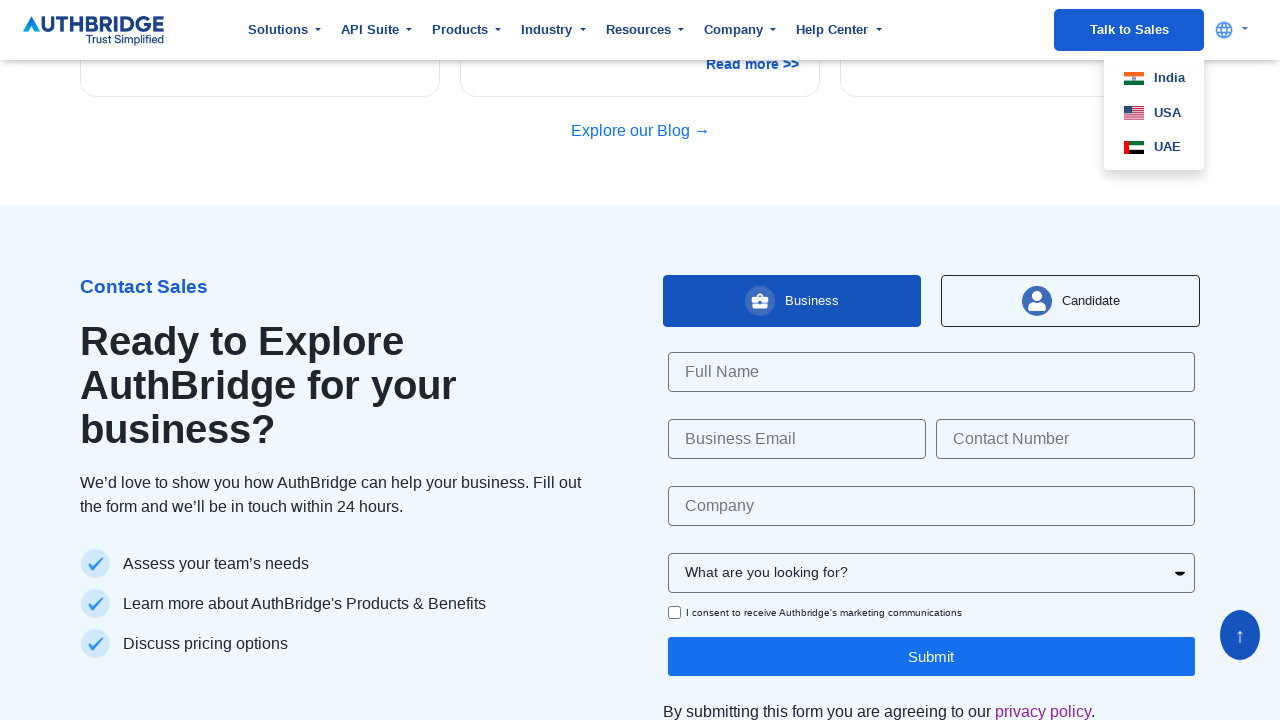

Clicked US site link in language dropdown at (1154, 113) on a[href='https://authbridge.us']
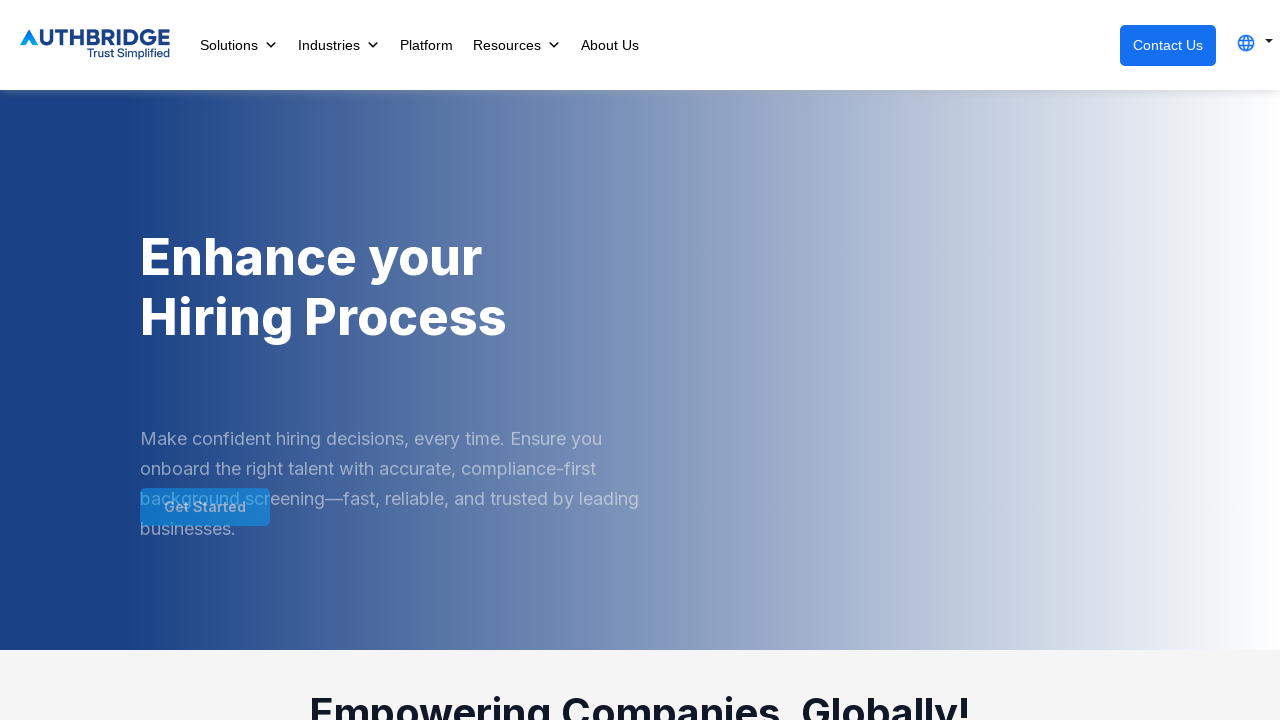

Navigation to US site completed
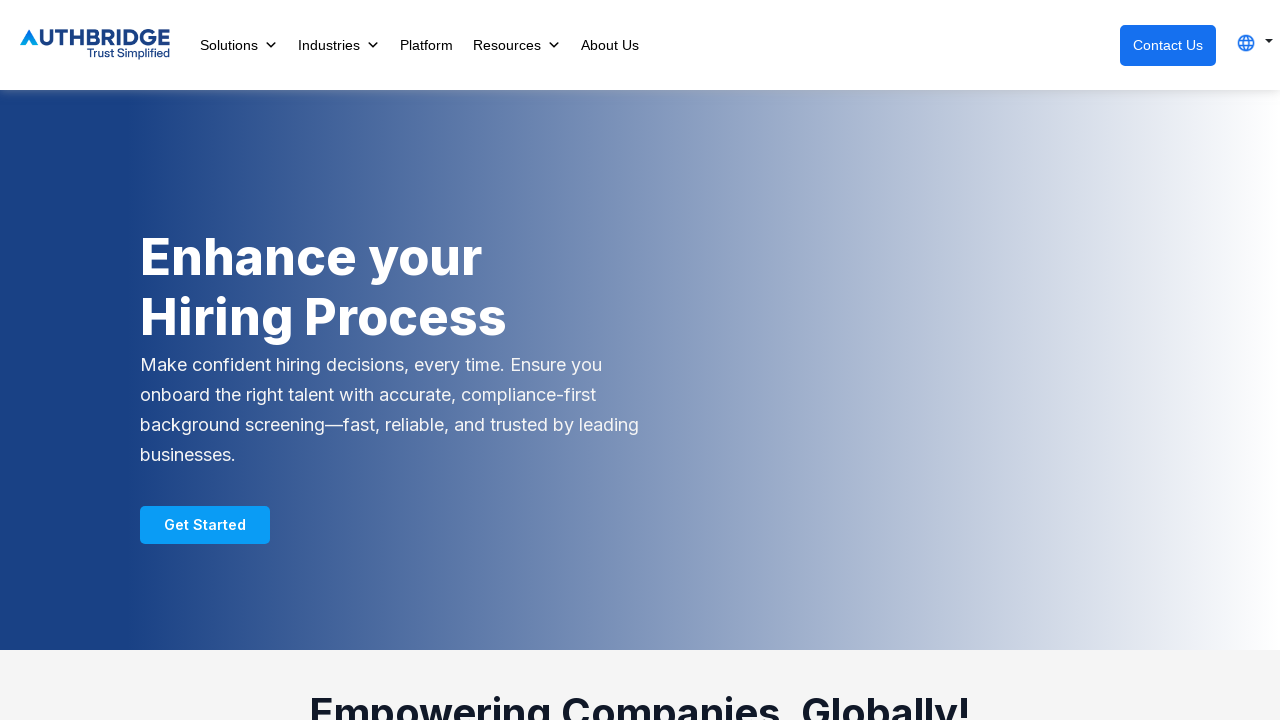

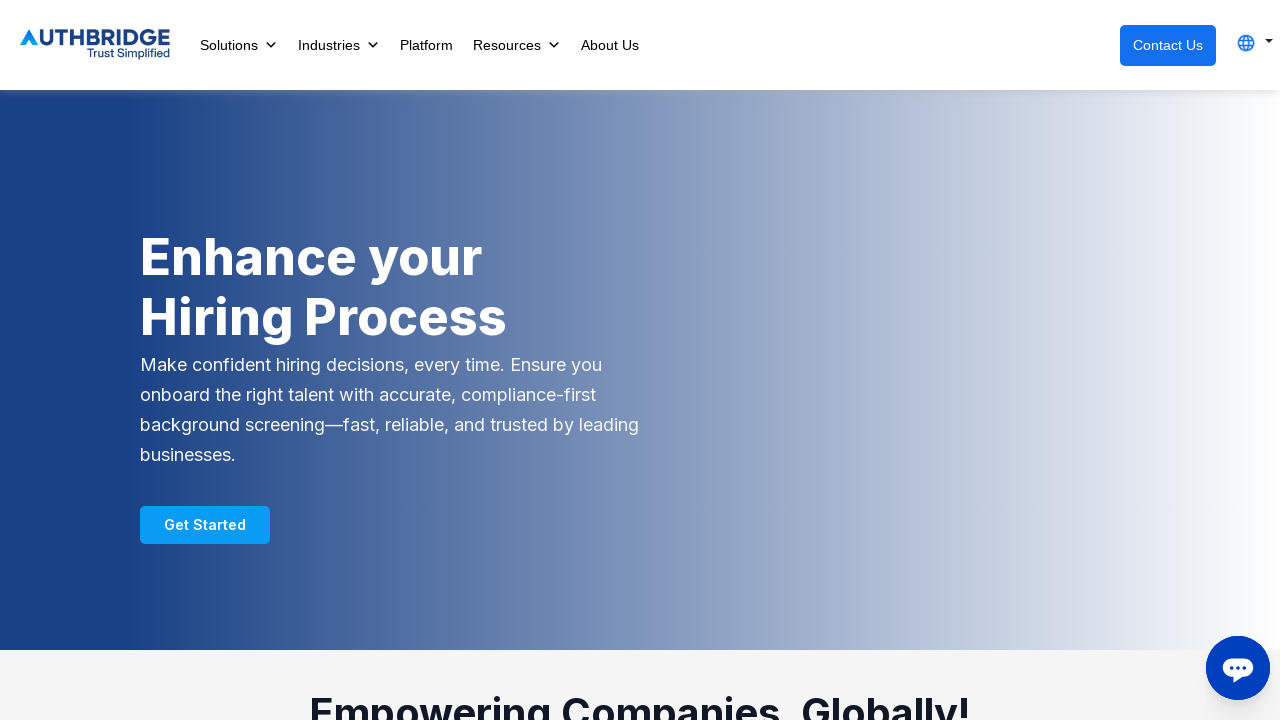